Tests dynamic loading with excessive hard wait of 7 seconds

Starting URL: https://automationfc.github.io/dynamic-loading/

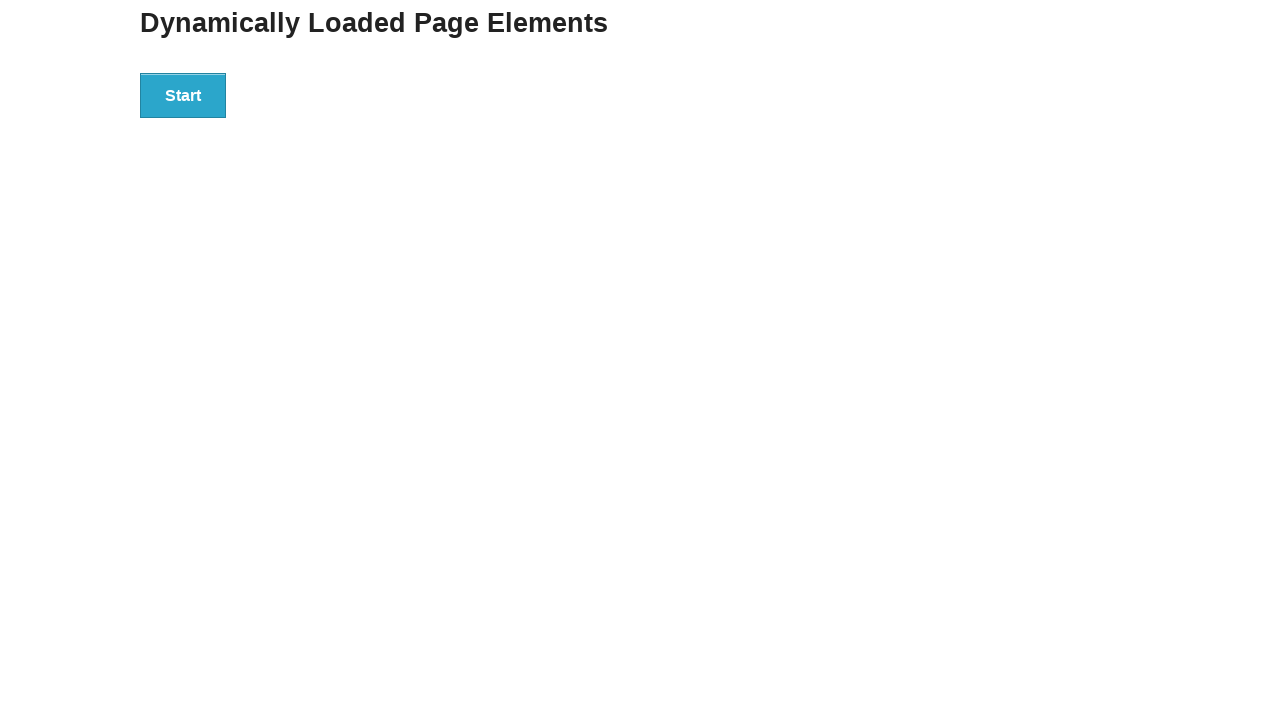

Clicked start button to initiate dynamic loading at (183, 95) on div#start button
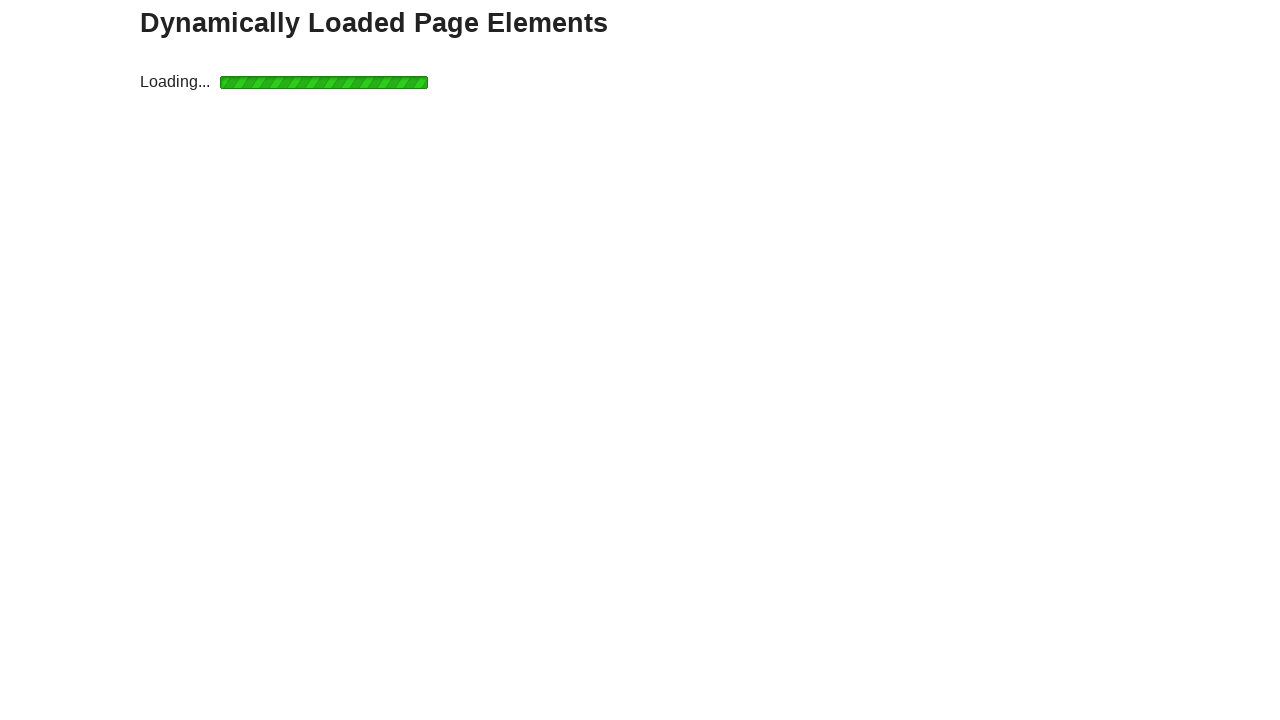

Excessive hard wait of 7 seconds for content to load
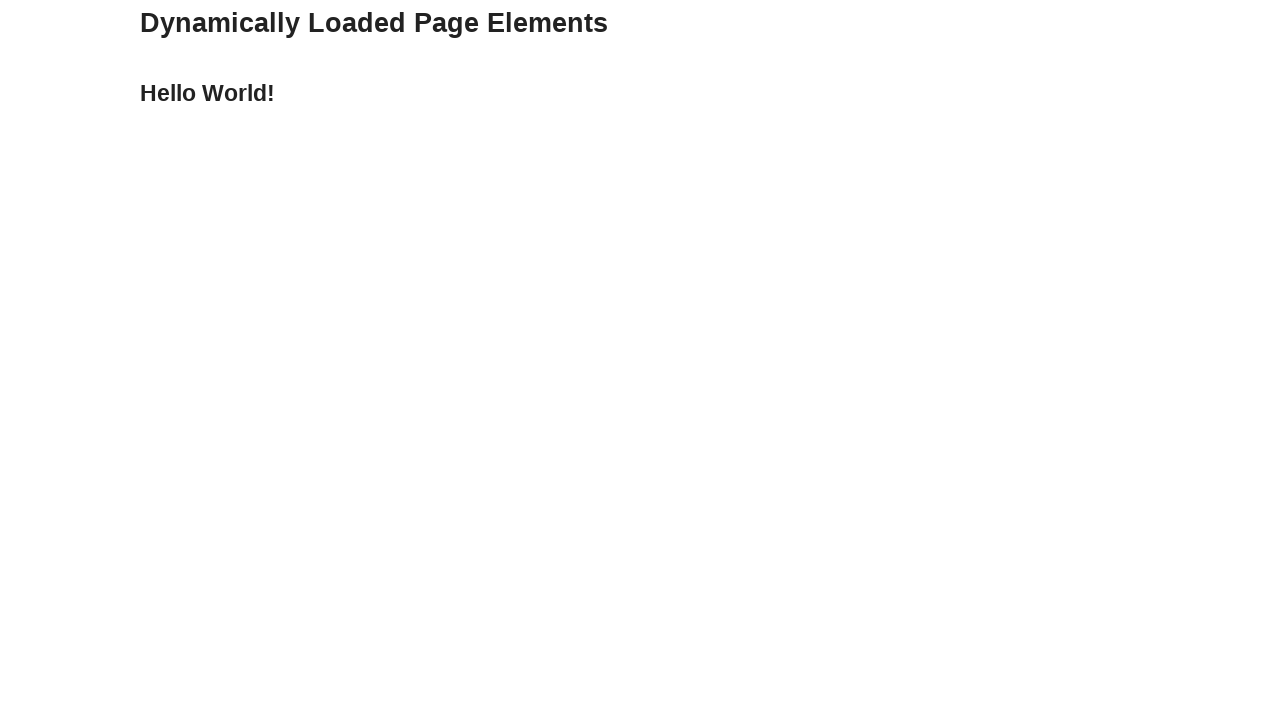

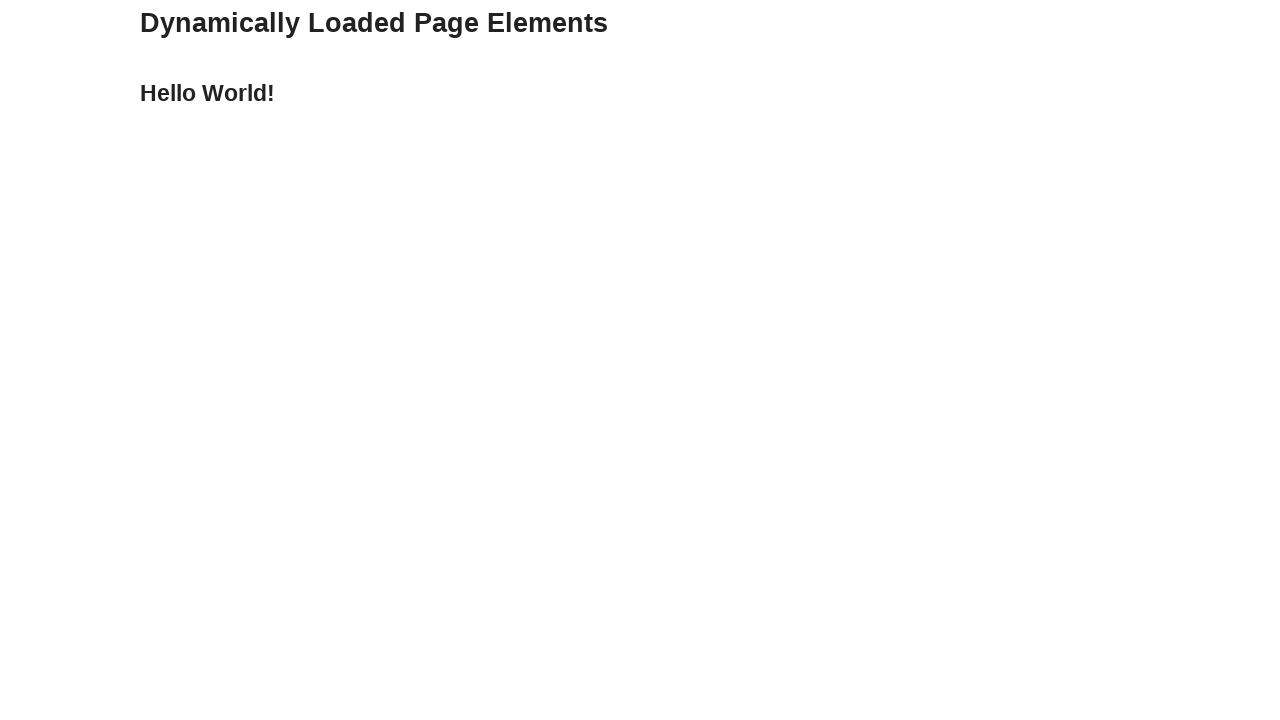